Navigates to XenonStack website and scrolls down the page multiple times to reach the bottom of the page, simulating a user browsing through the content.

Starting URL: https://xenonstack.com

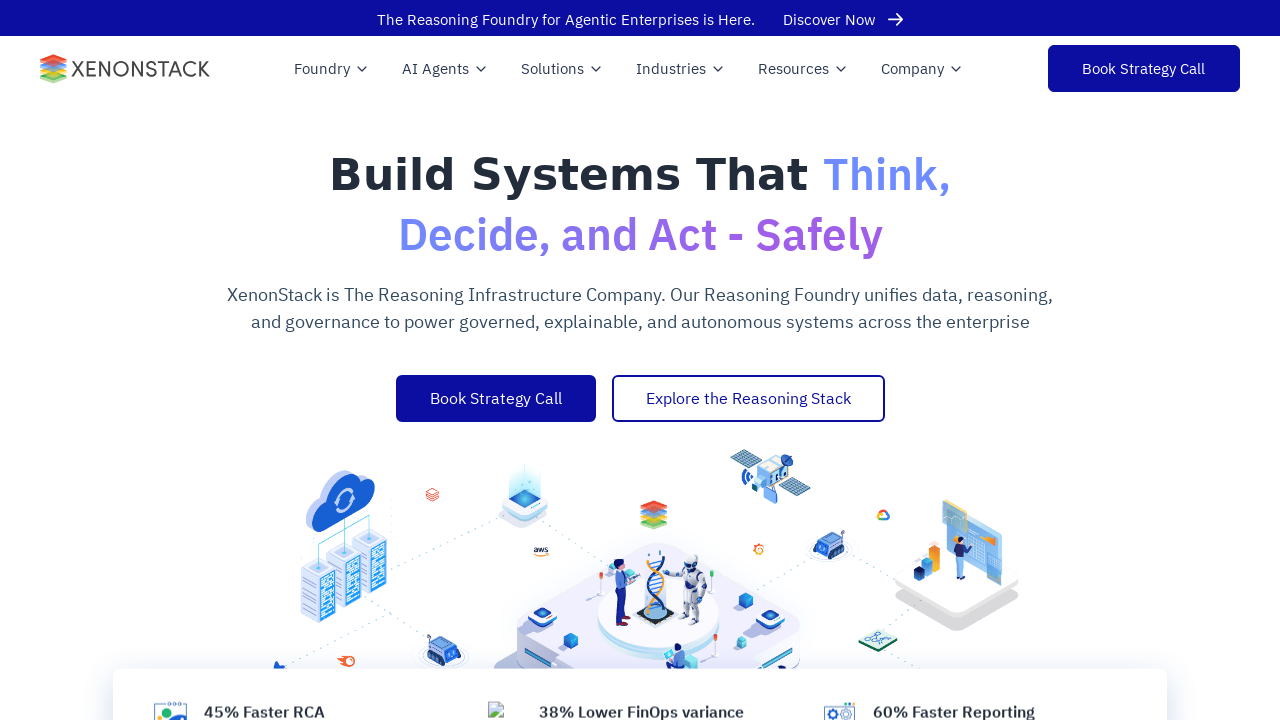

Page loaded and DOM content ready
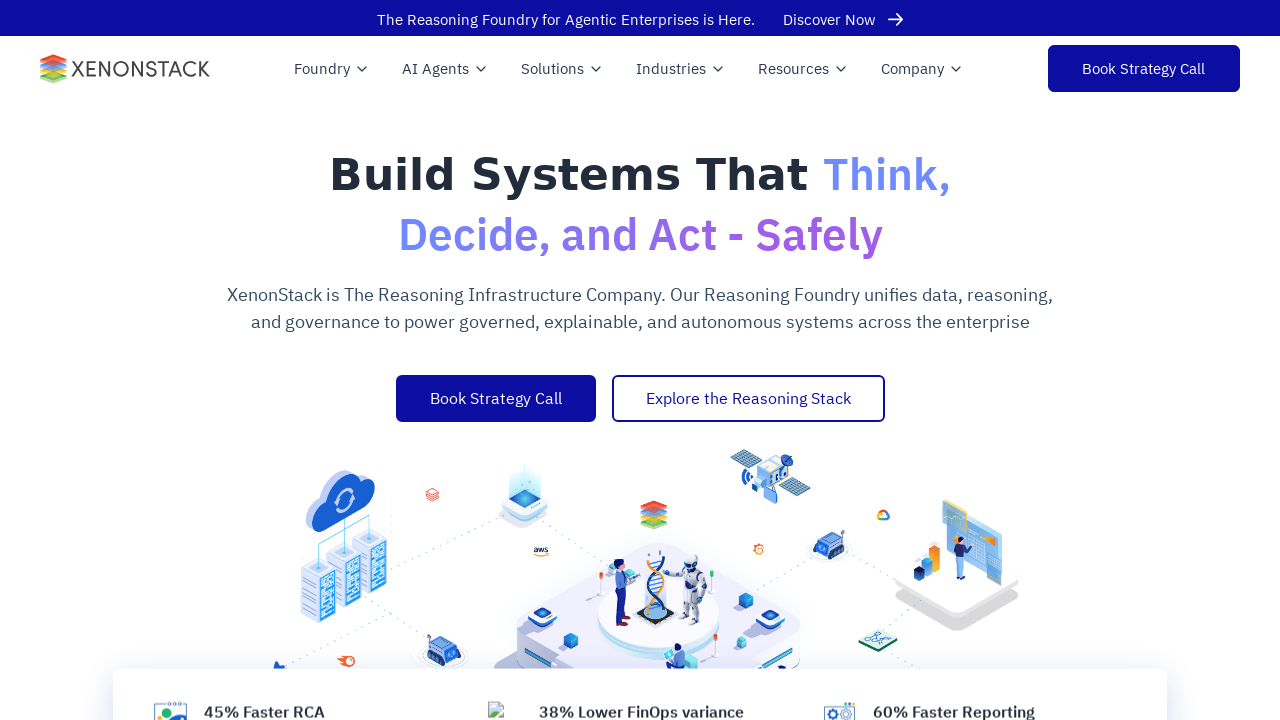

Scrolled down using PageDown key (scroll 1/9)
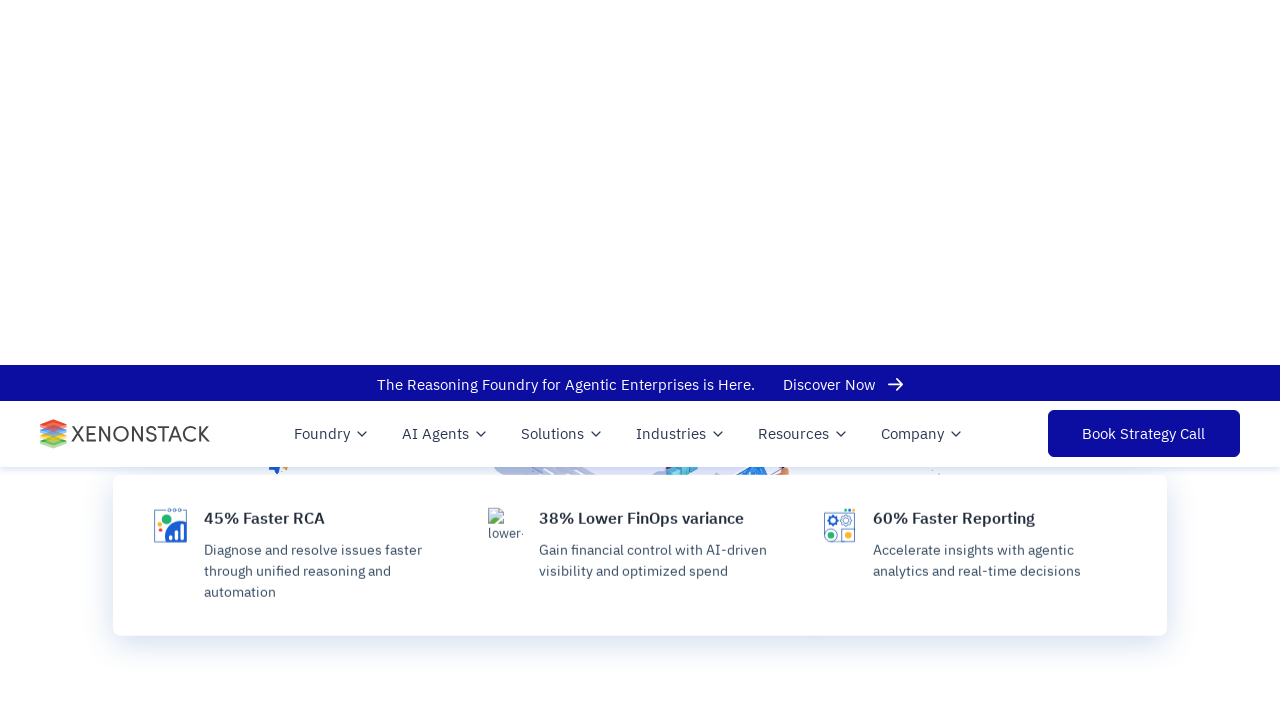

Waited 200ms for content to load after scroll 1/9
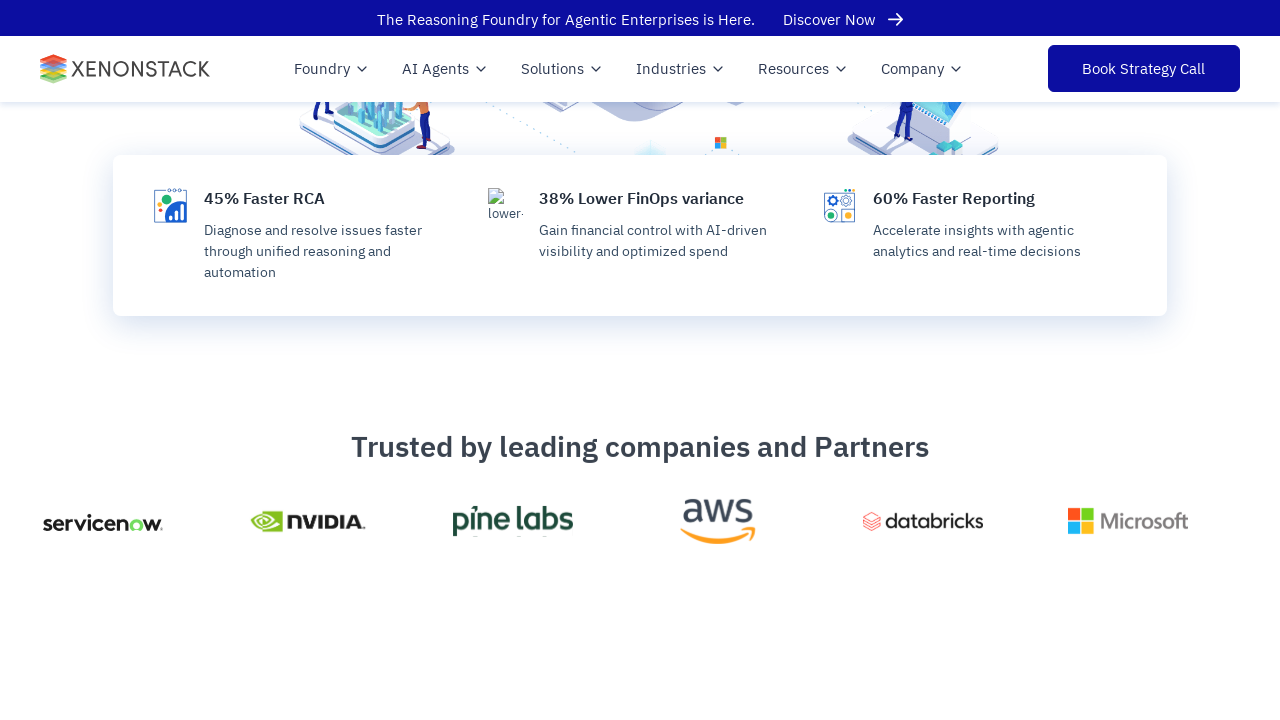

Scrolled down using PageDown key (scroll 2/9)
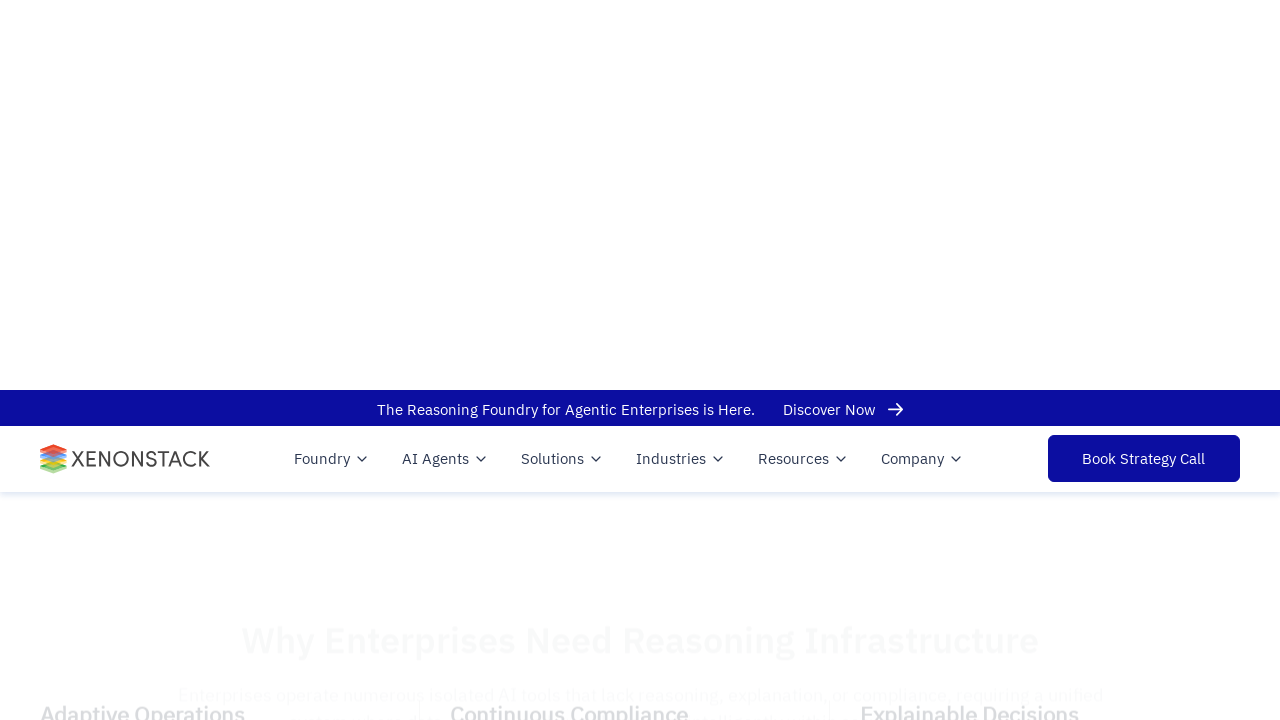

Waited 200ms for content to load after scroll 2/9
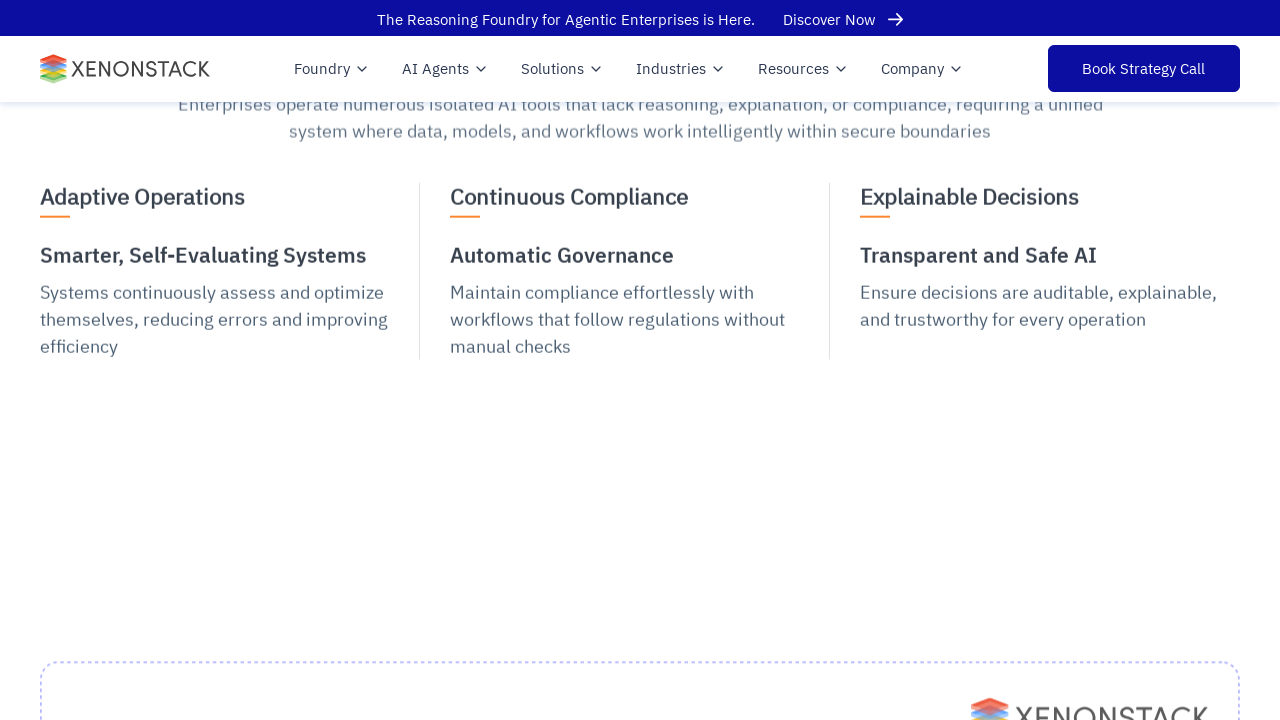

Scrolled down using PageDown key (scroll 3/9)
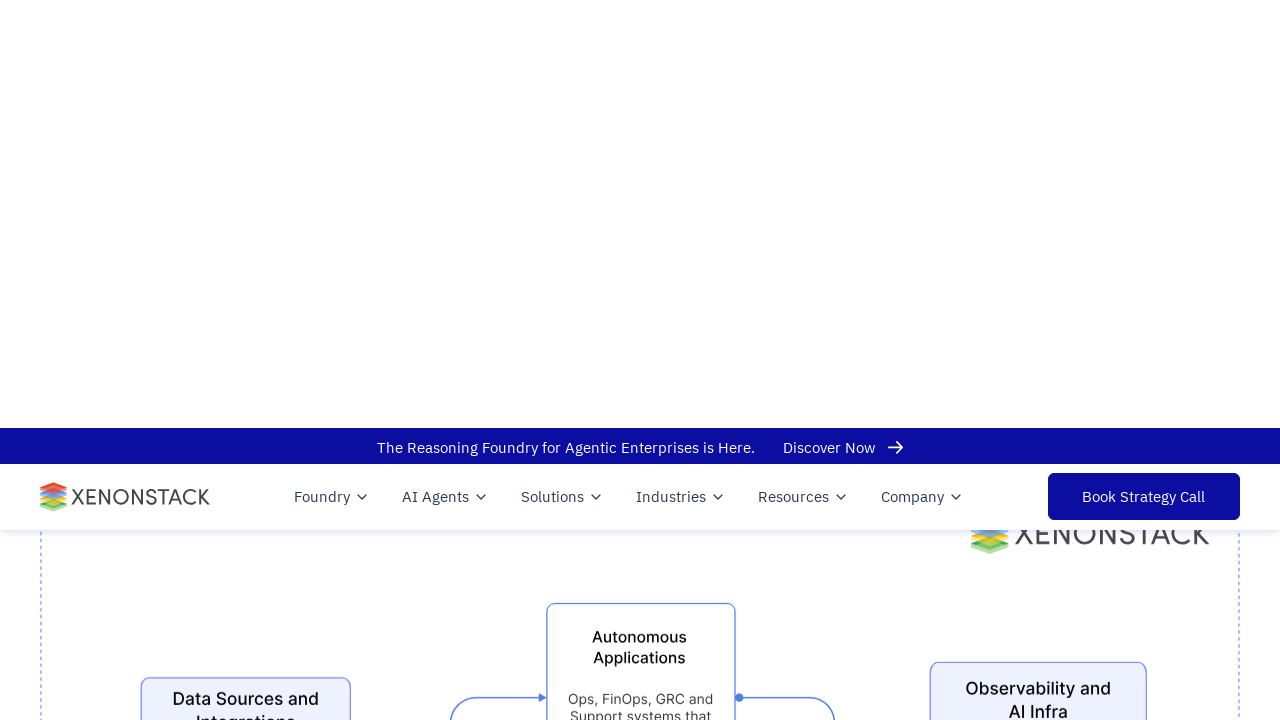

Waited 200ms for content to load after scroll 3/9
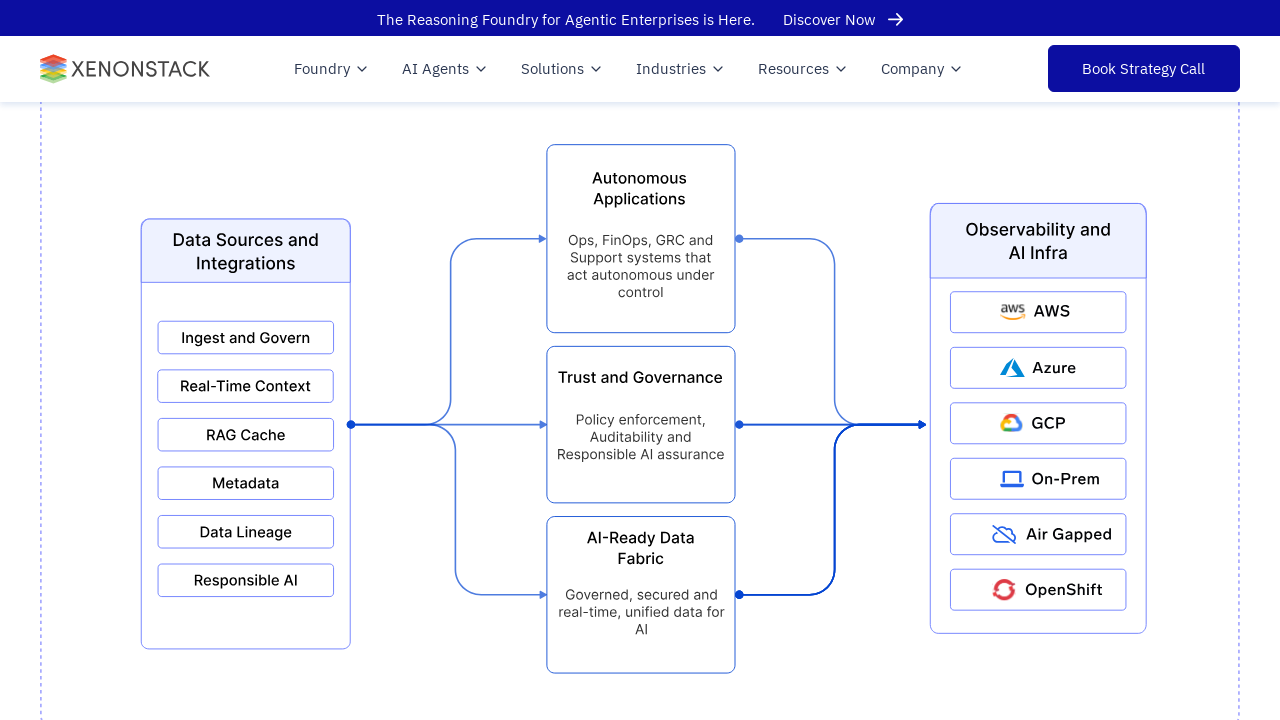

Scrolled down using PageDown key (scroll 4/9)
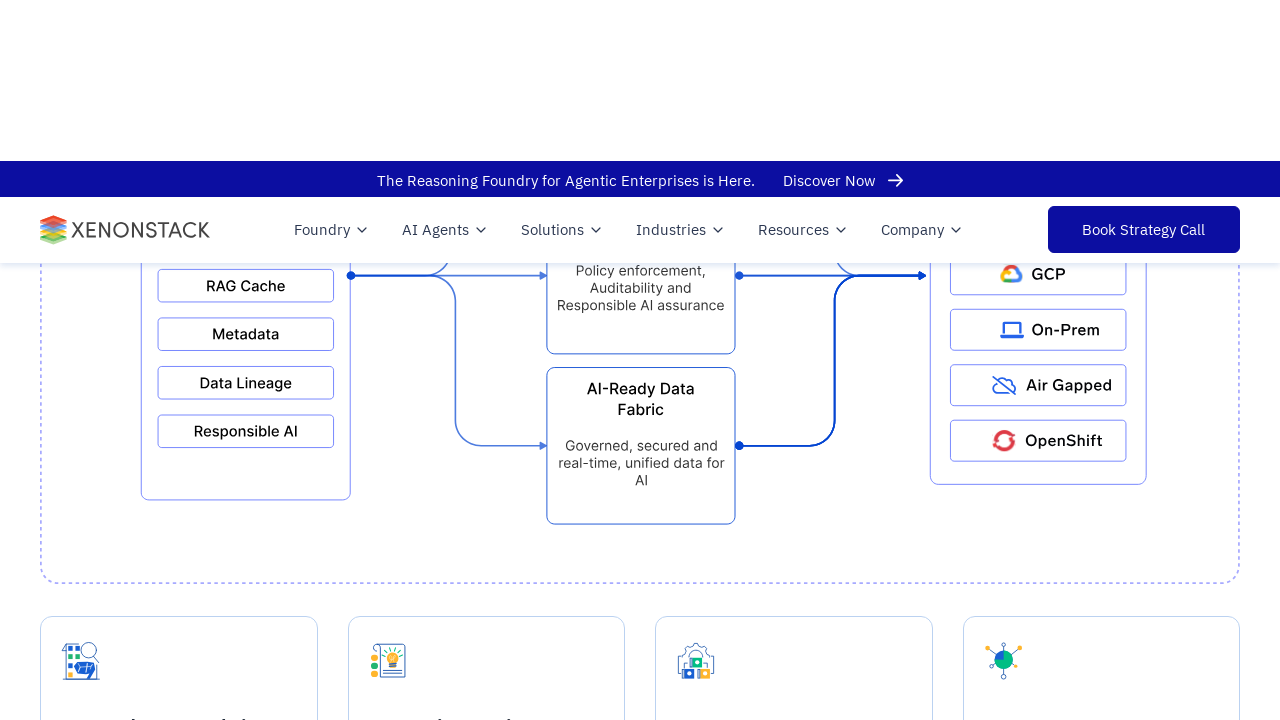

Waited 200ms for content to load after scroll 4/9
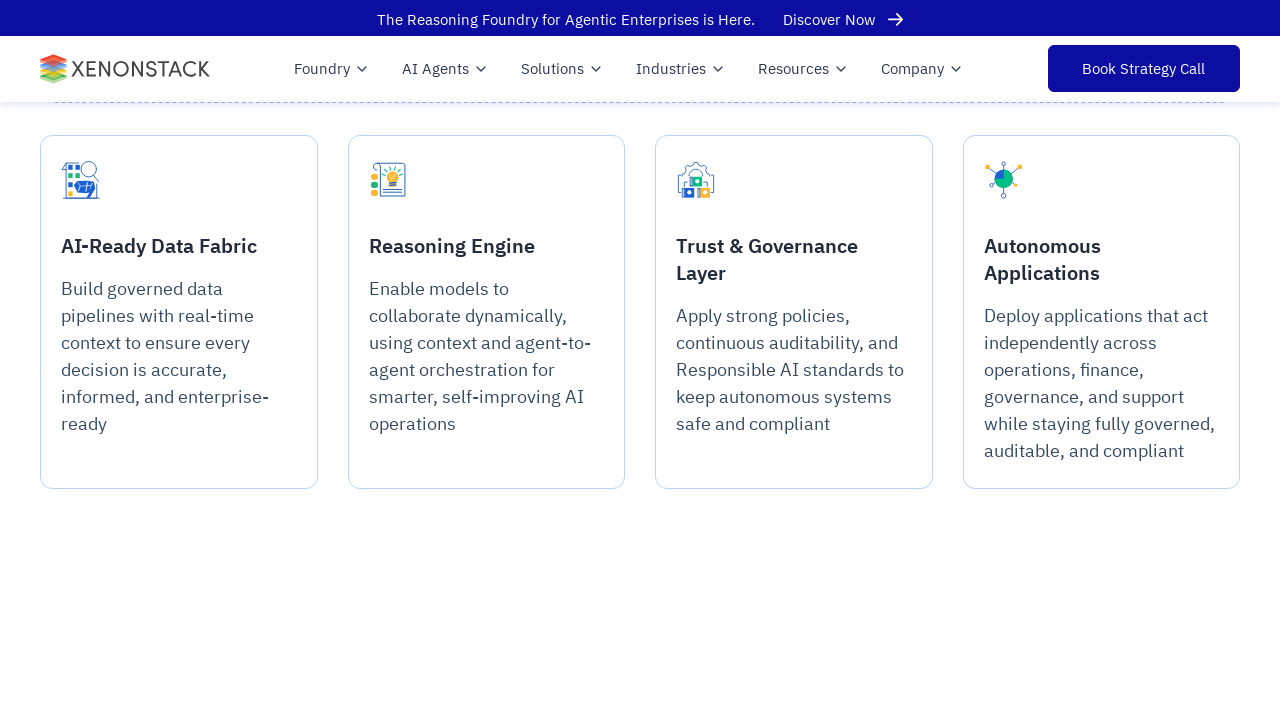

Scrolled down using PageDown key (scroll 5/9)
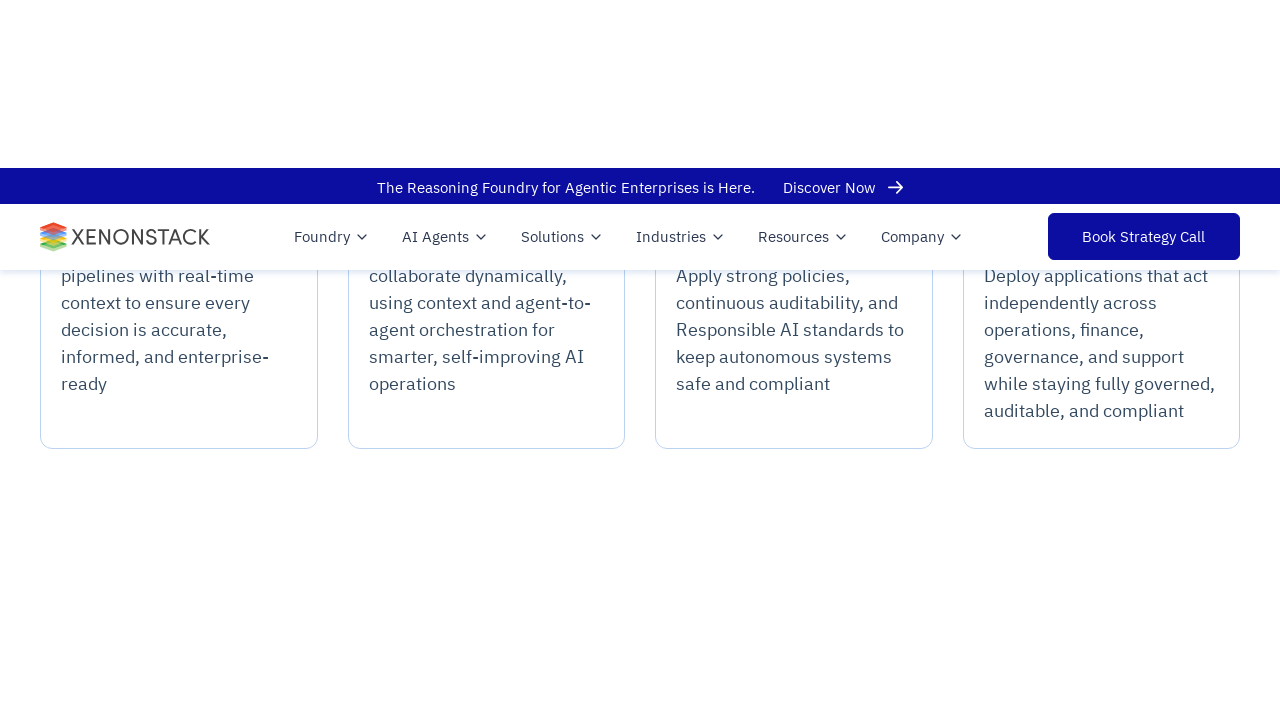

Waited 200ms for content to load after scroll 5/9
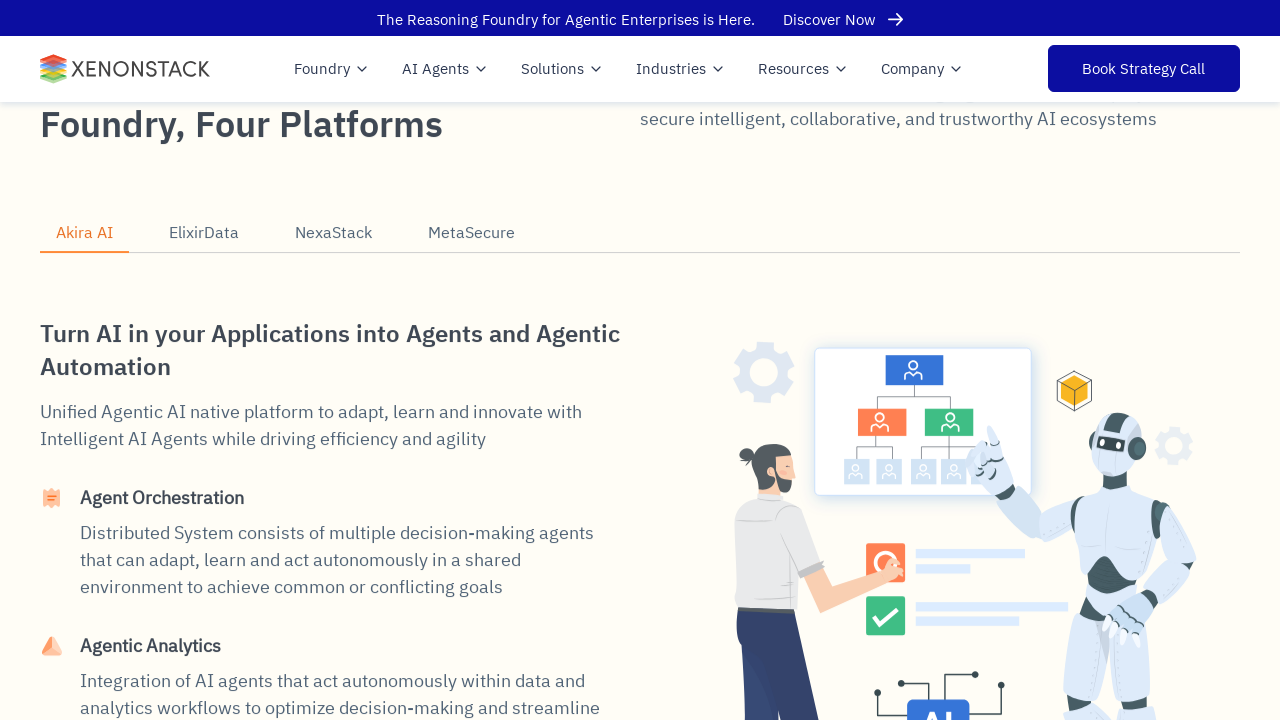

Scrolled down using PageDown key (scroll 6/9)
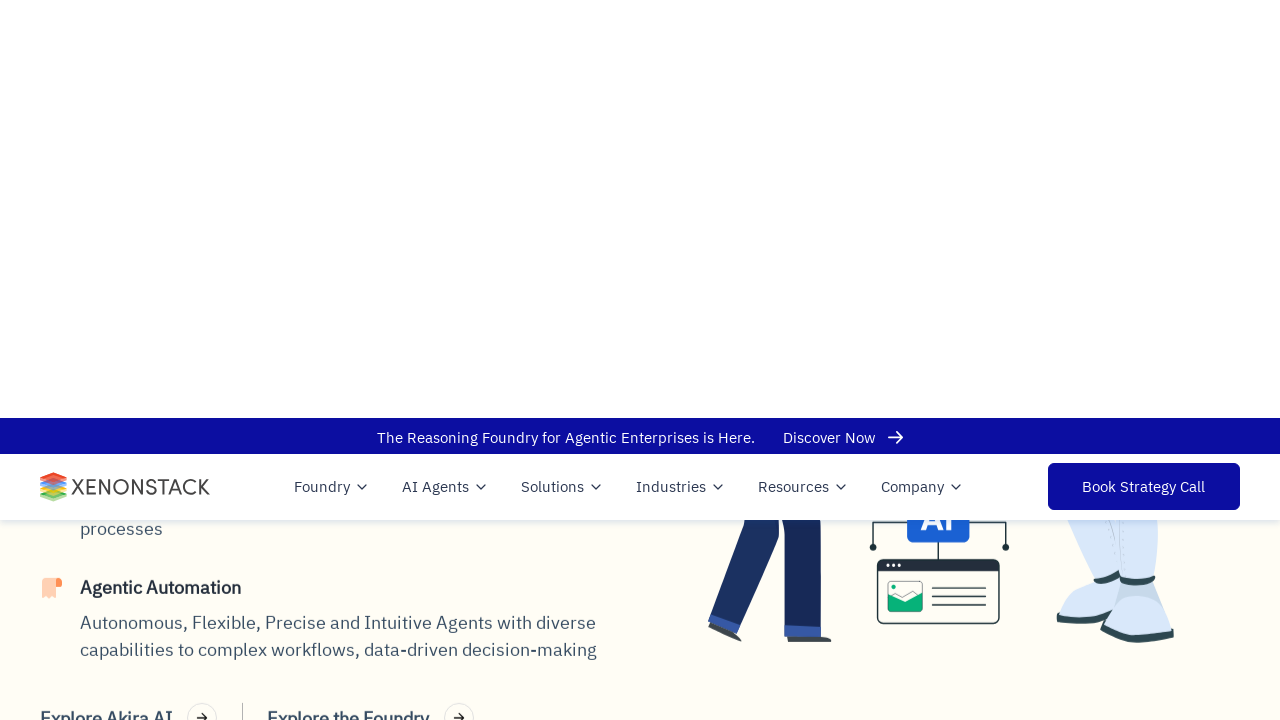

Waited 200ms for content to load after scroll 6/9
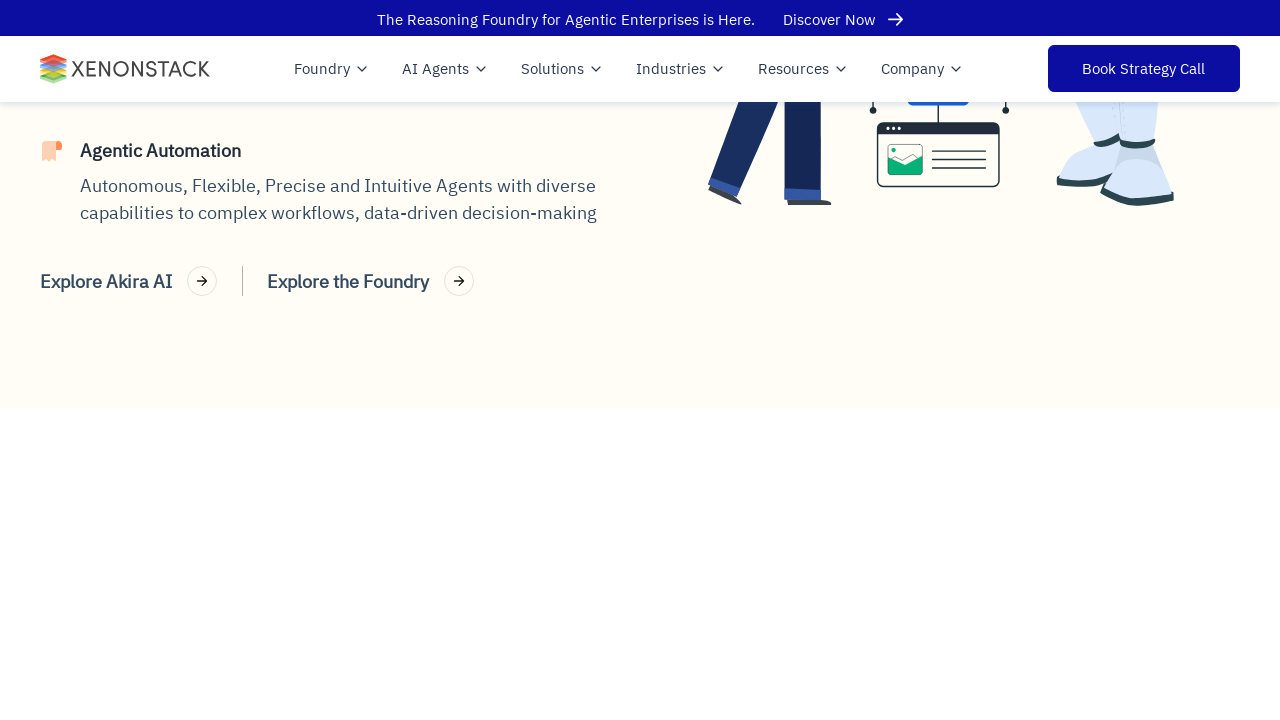

Scrolled down using PageDown key (scroll 7/9)
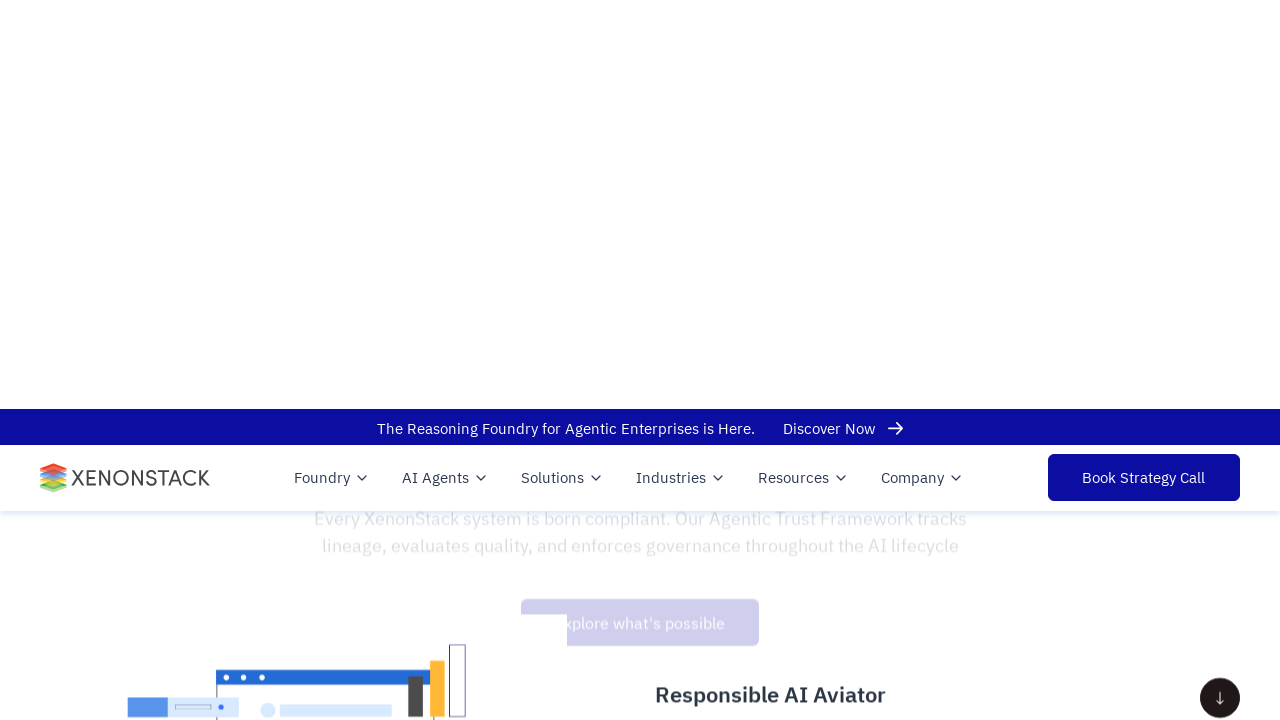

Waited 200ms for content to load after scroll 7/9
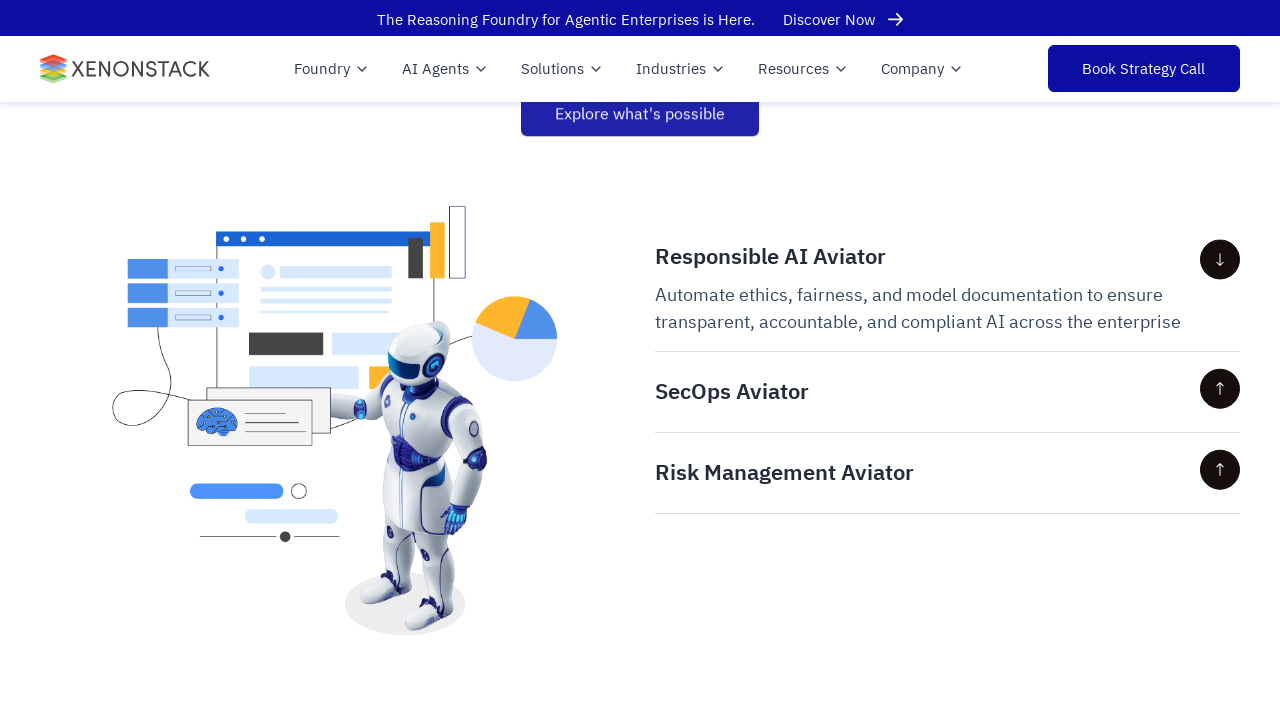

Scrolled down using PageDown key (scroll 8/9)
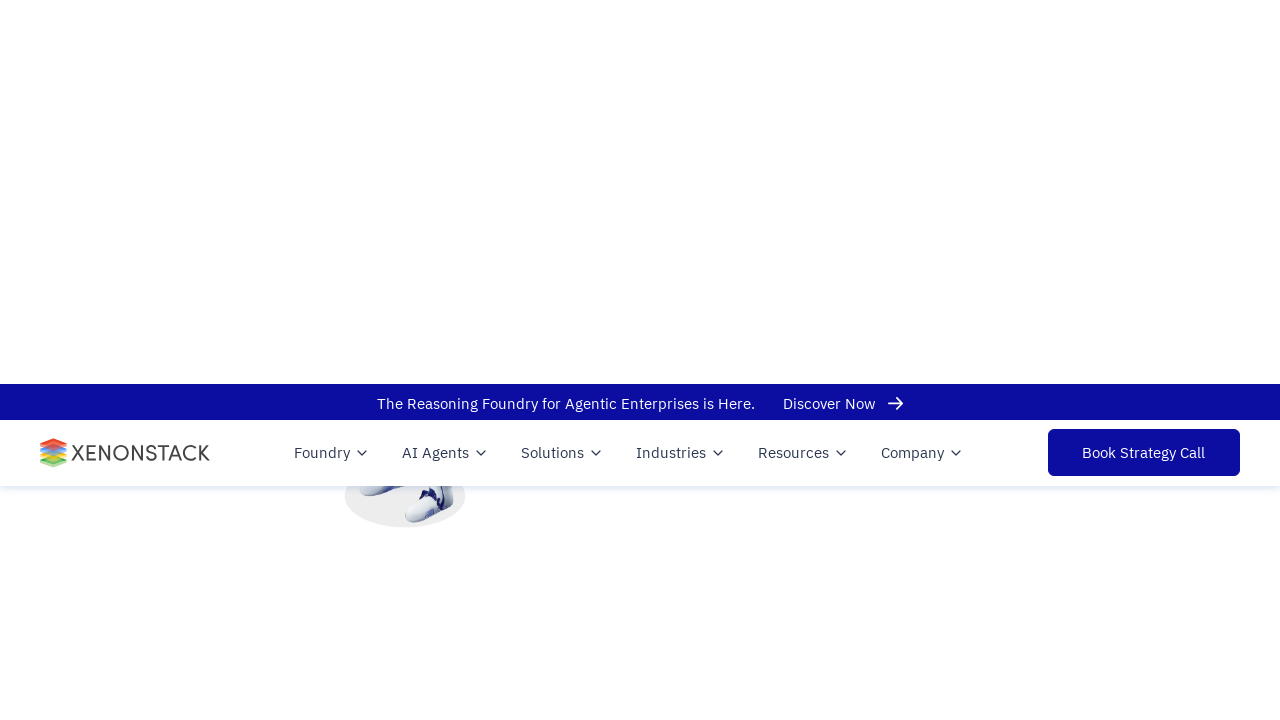

Waited 200ms for content to load after scroll 8/9
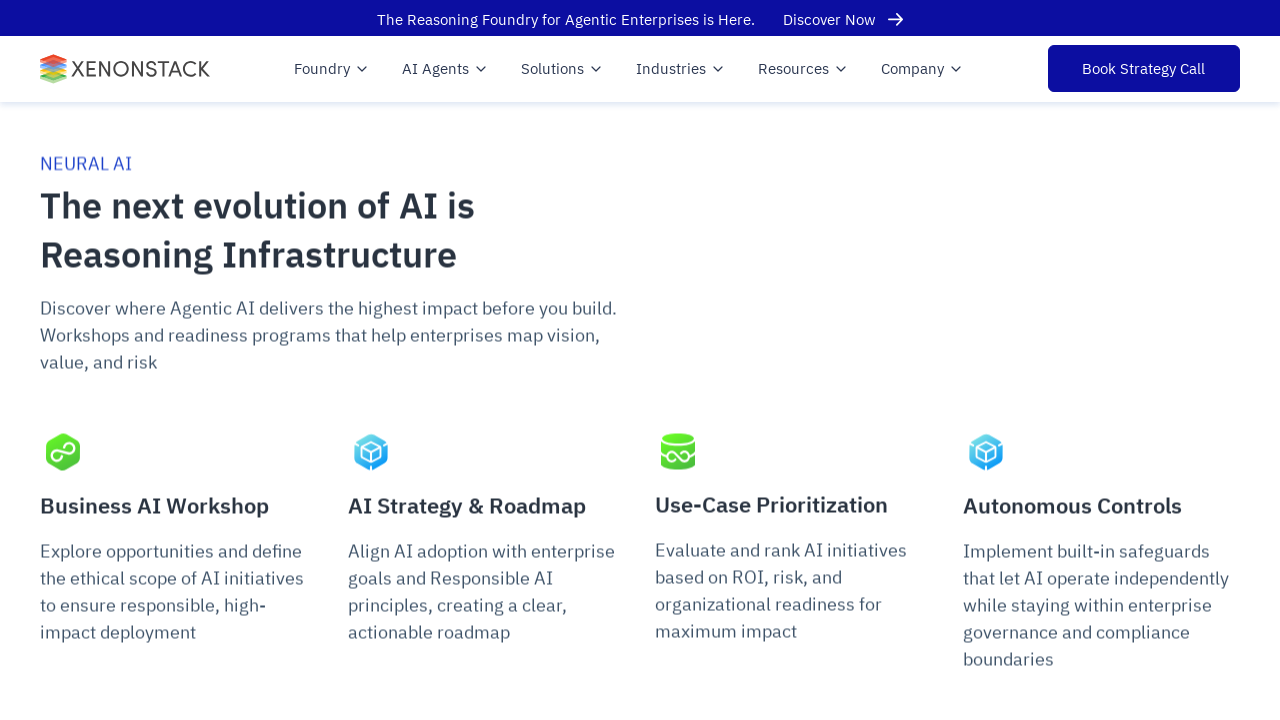

Scrolled down using PageDown key (scroll 9/9)
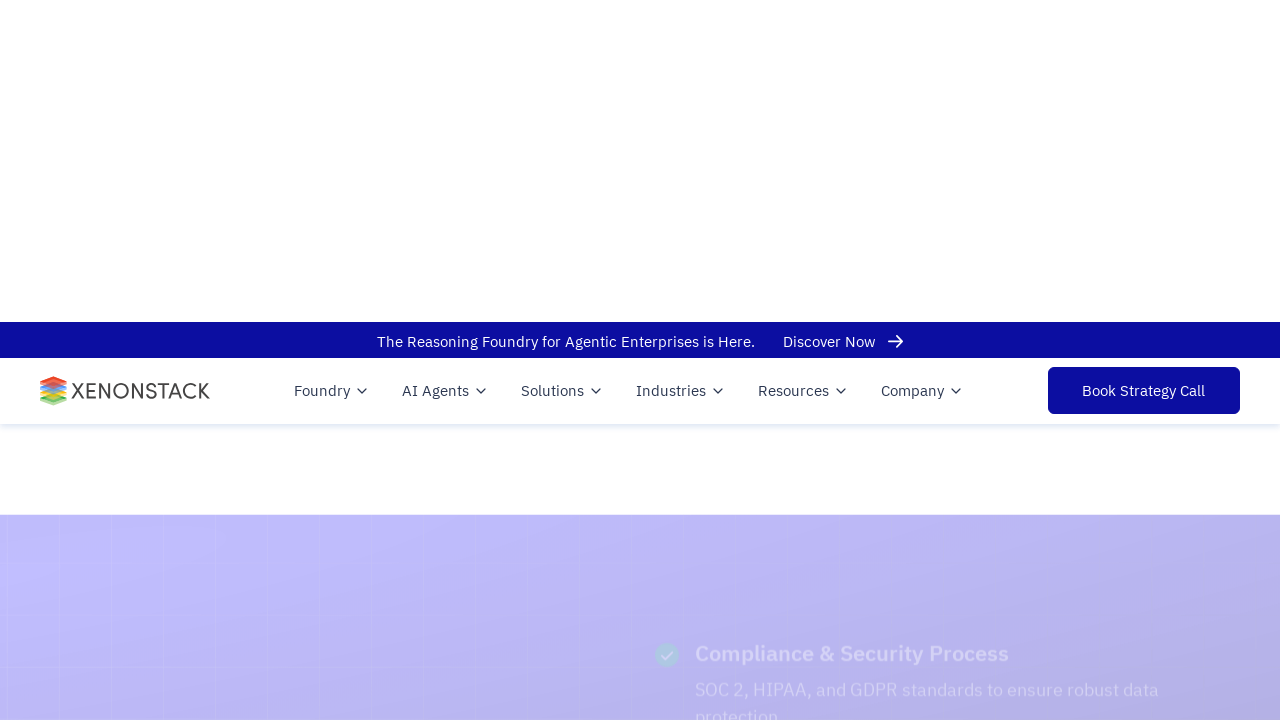

Waited 200ms for content to load after scroll 9/9
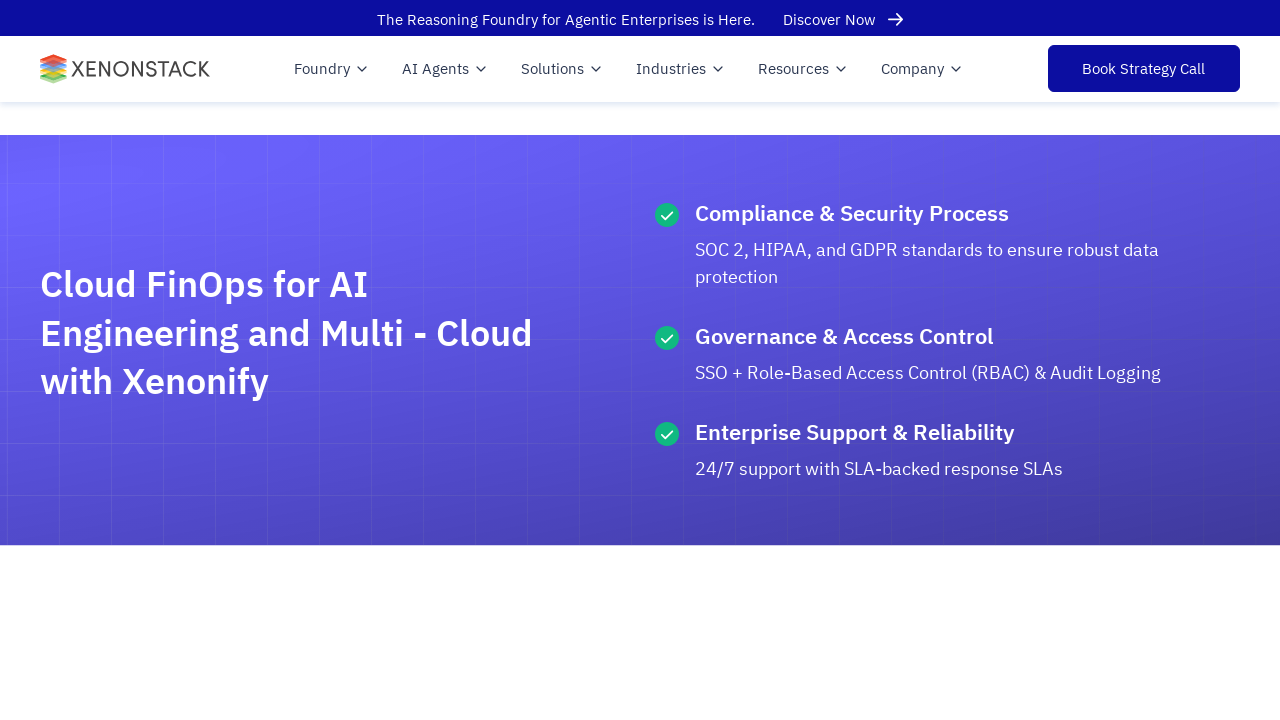

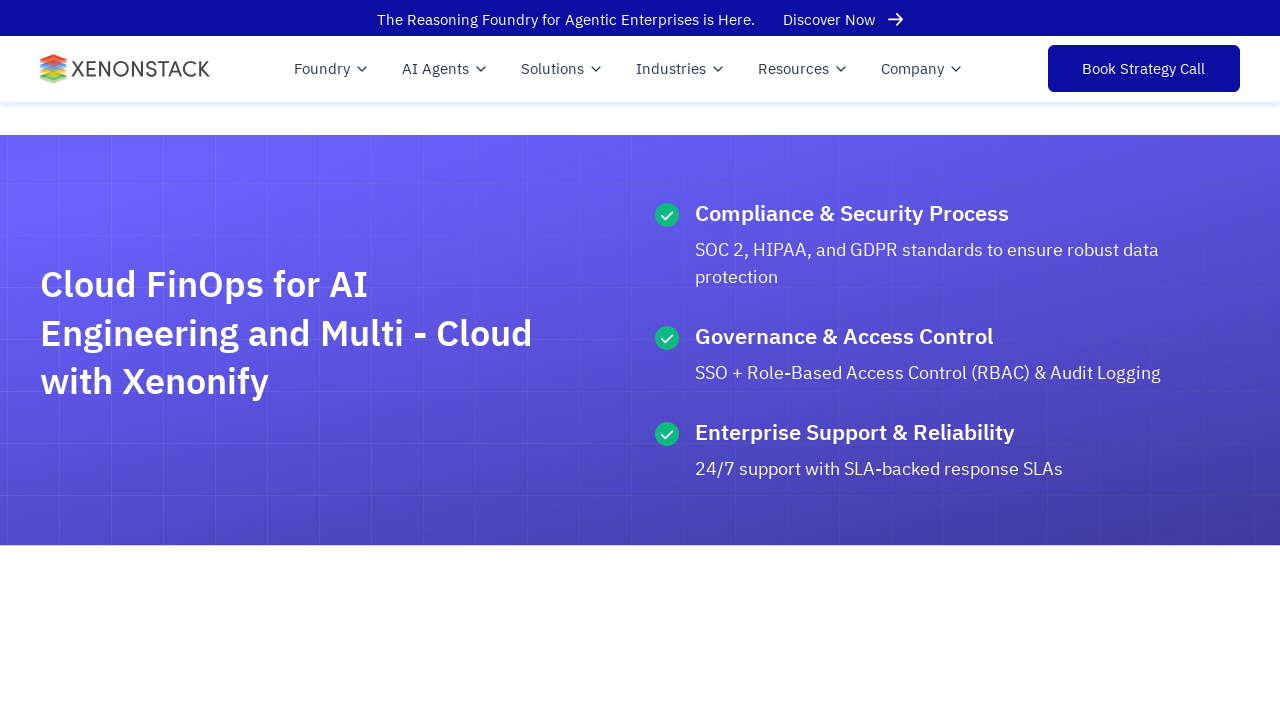